Navigates to the Select2 documentation site, clicks on the "Basic usage" link, and then clicks on an example select element

Starting URL: https://select2.org

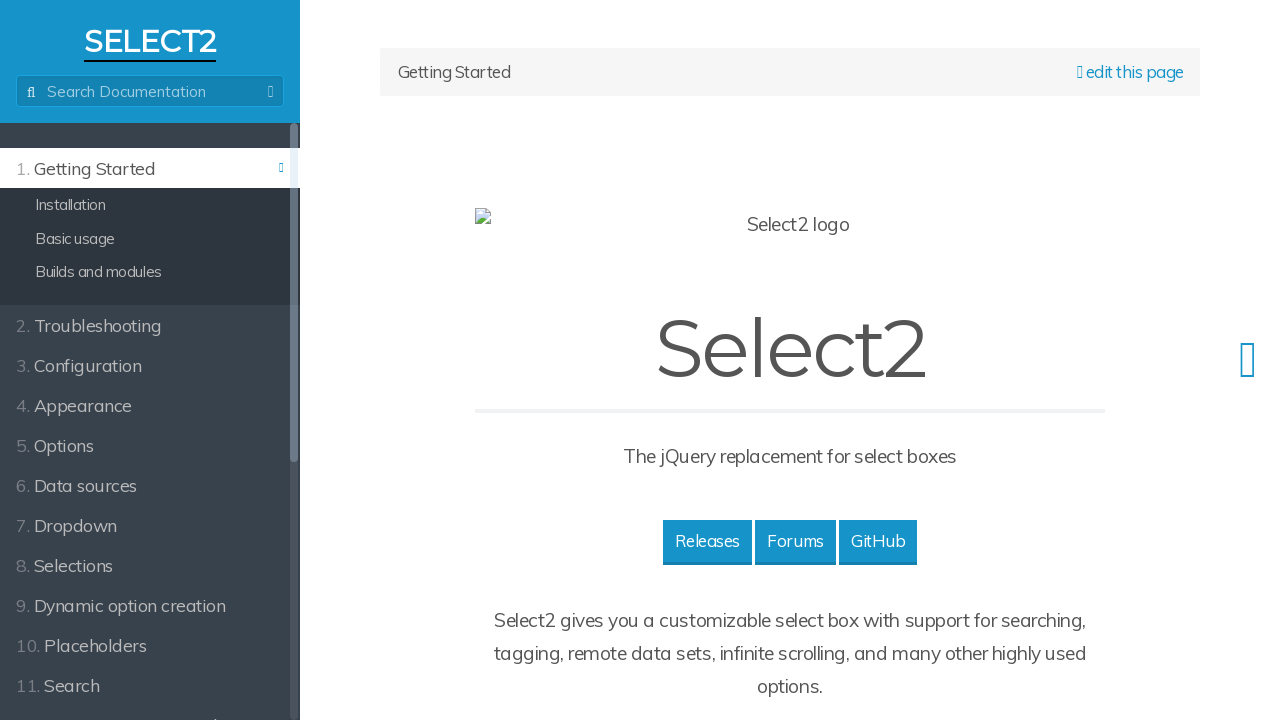

Navigated to Select2 documentation site
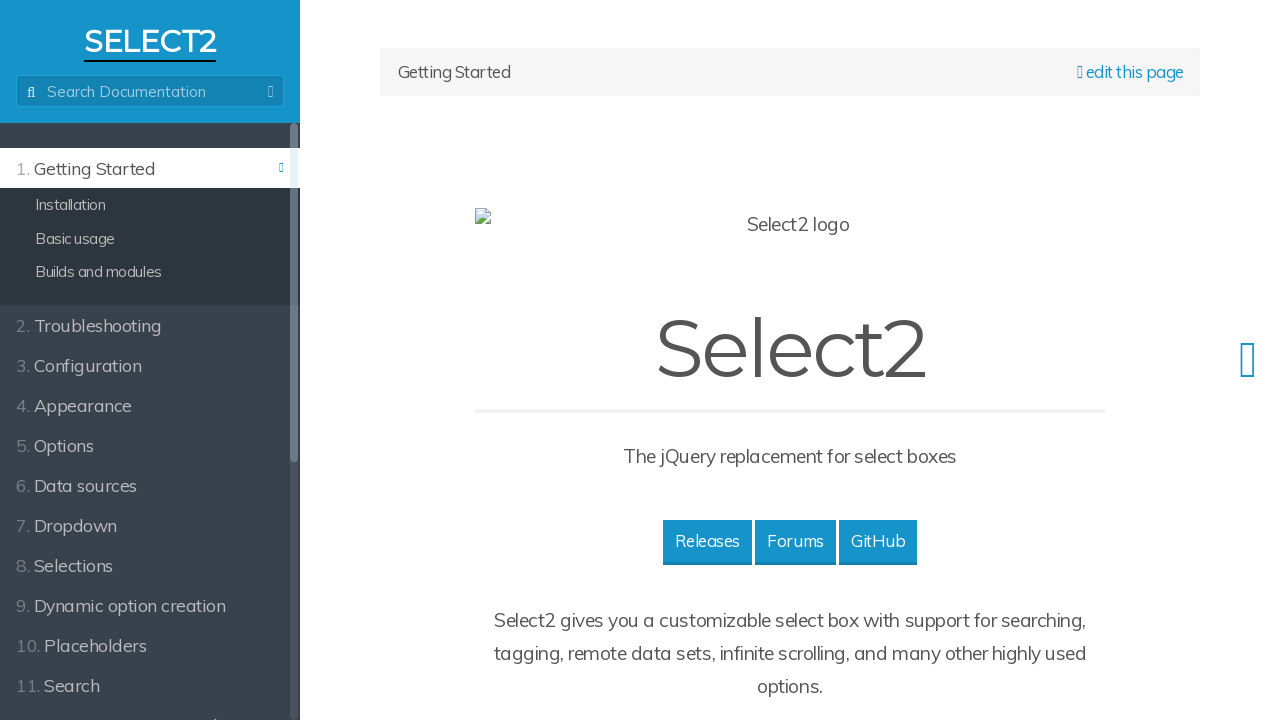

Clicked on the 'Basic usage' link in the getting started section at (158, 238) on xpath=//a[@href="/getting-started/basic-usage"]
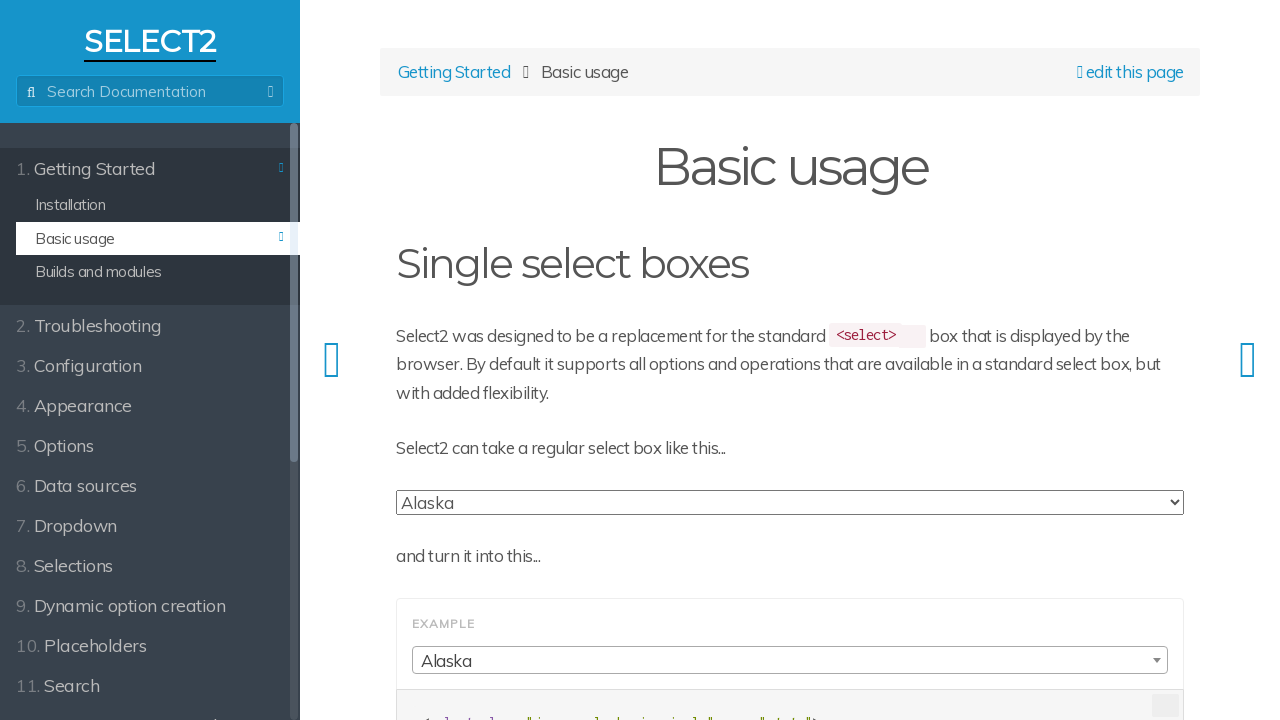

Waited for the example select element to load
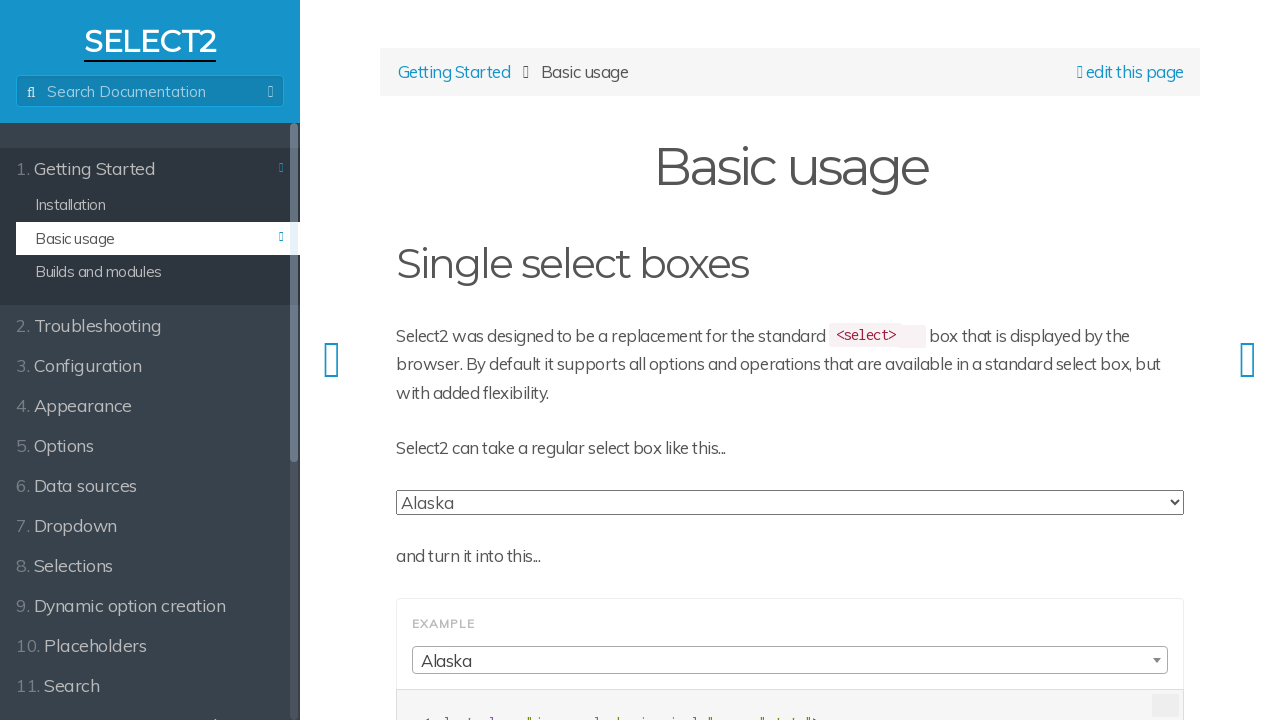

Clicked on the example select element at (790, 660) on xpath=//*[@class="s2-example"]/span
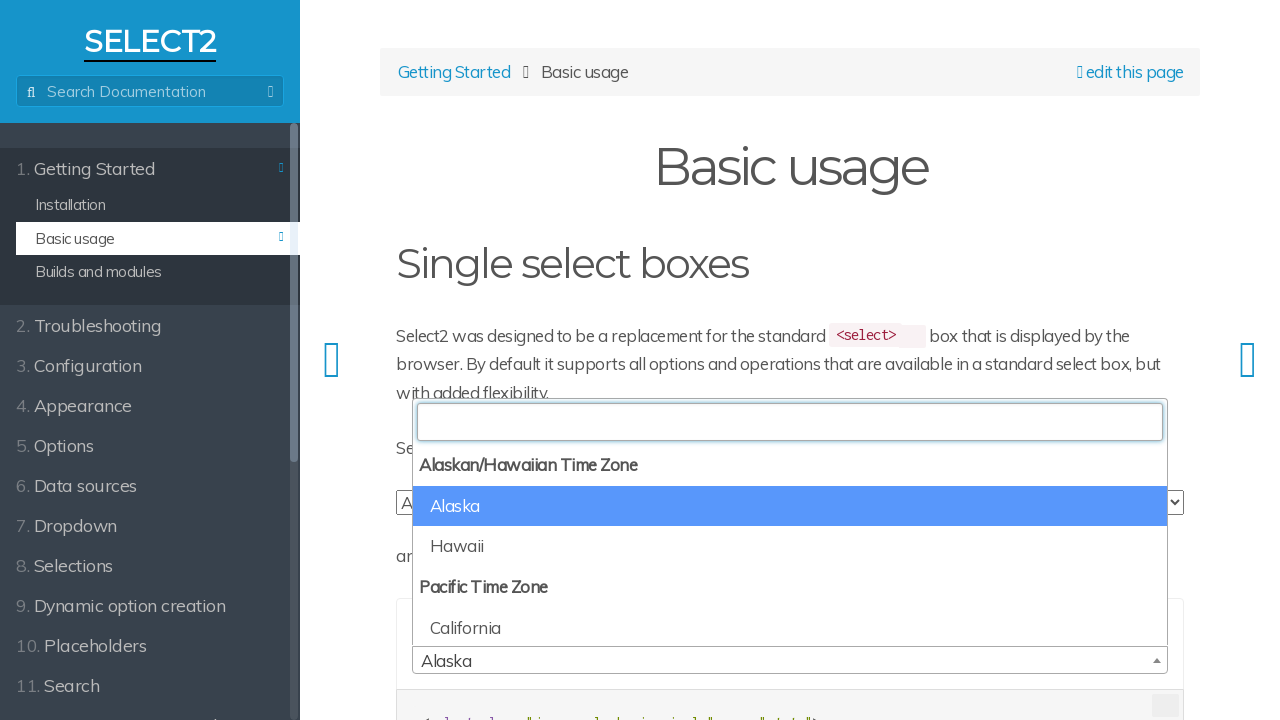

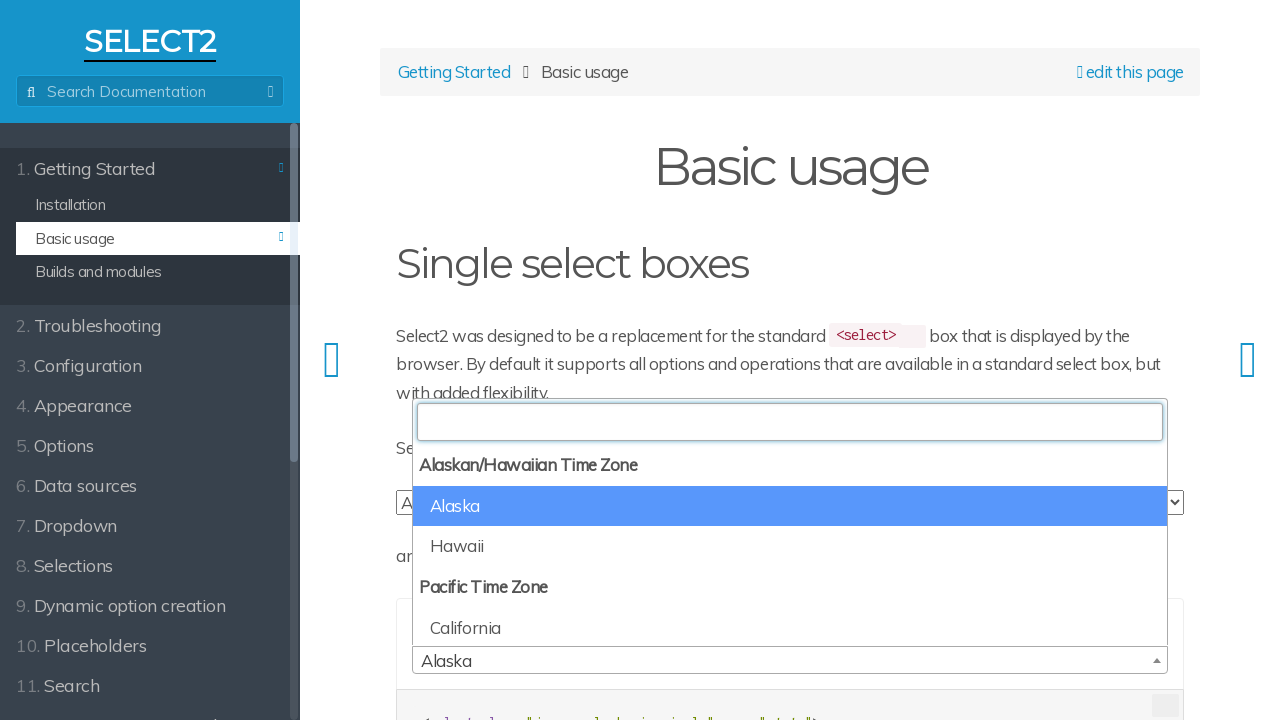